Tests text entry functionality on a practice page by entering multiple text values into an autosuggest input field, clearing it, and entering new values.

Starting URL: https://www.letskodeit.com/practice

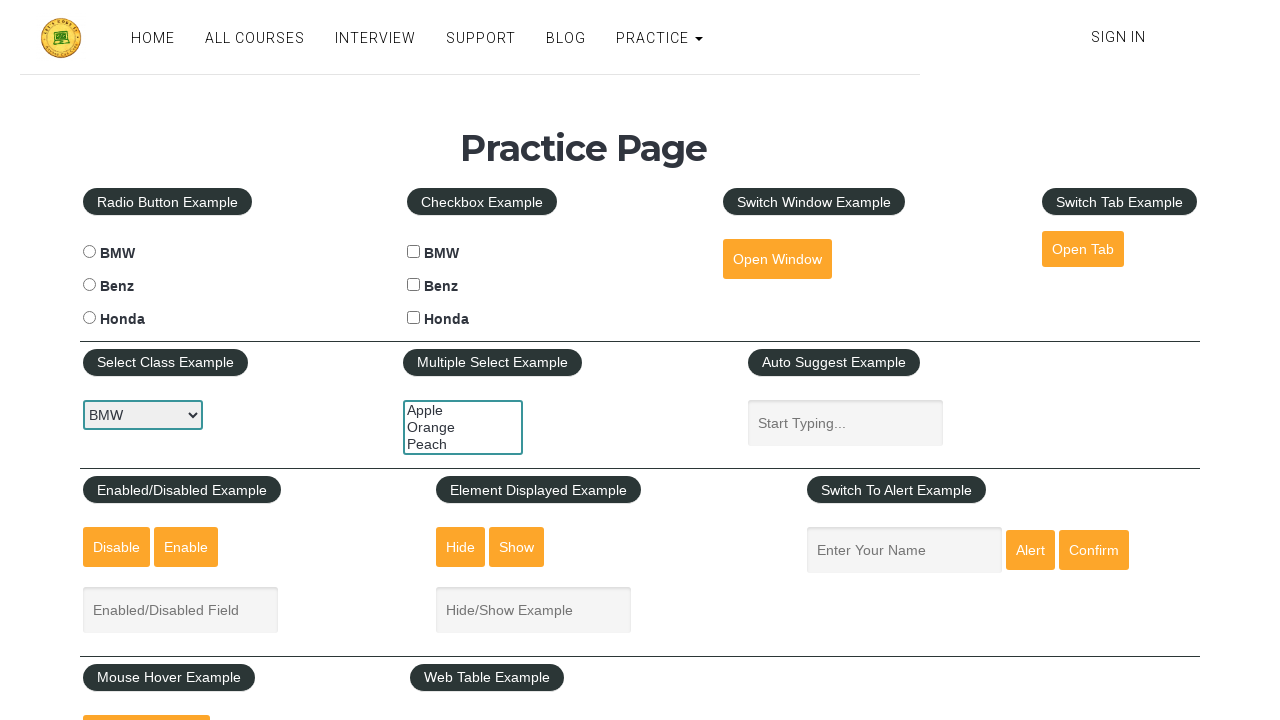

Entered first set of names into autosuggest field: 'Heetarth Jawade Shubham Parmar Mangesh Belure' on #autosuggest
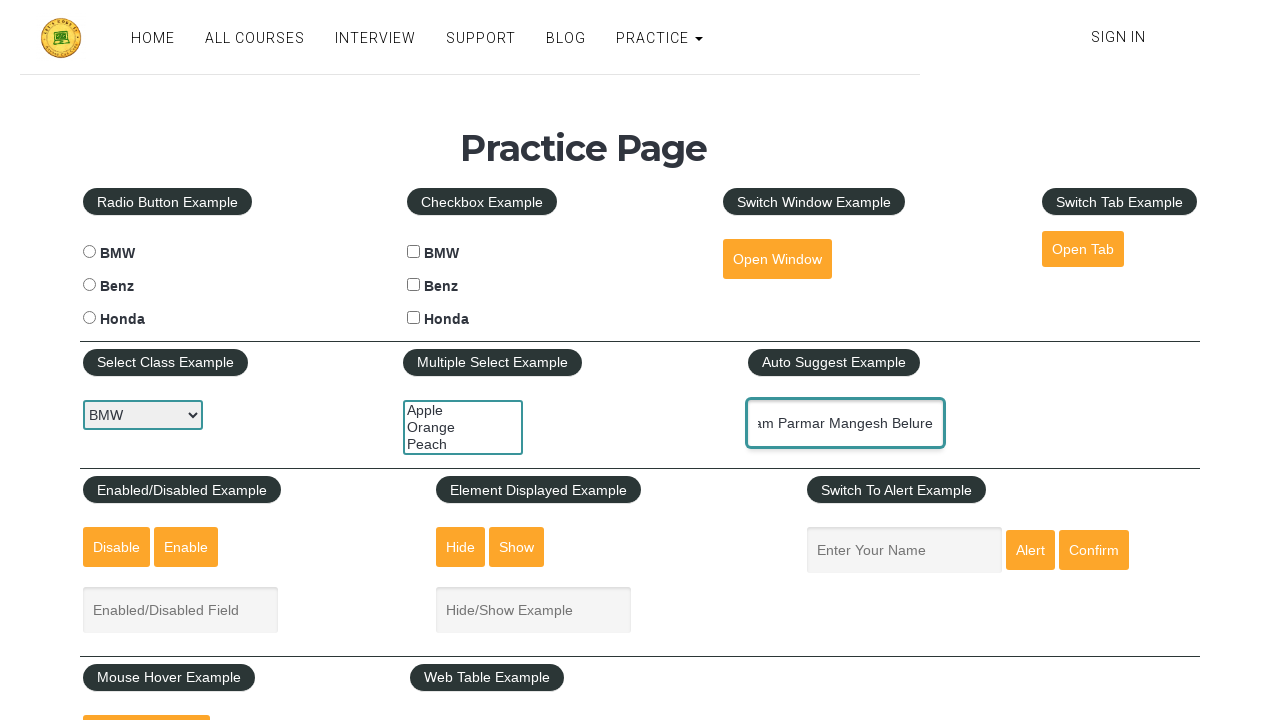

Cleared the autosuggest text field on #autosuggest
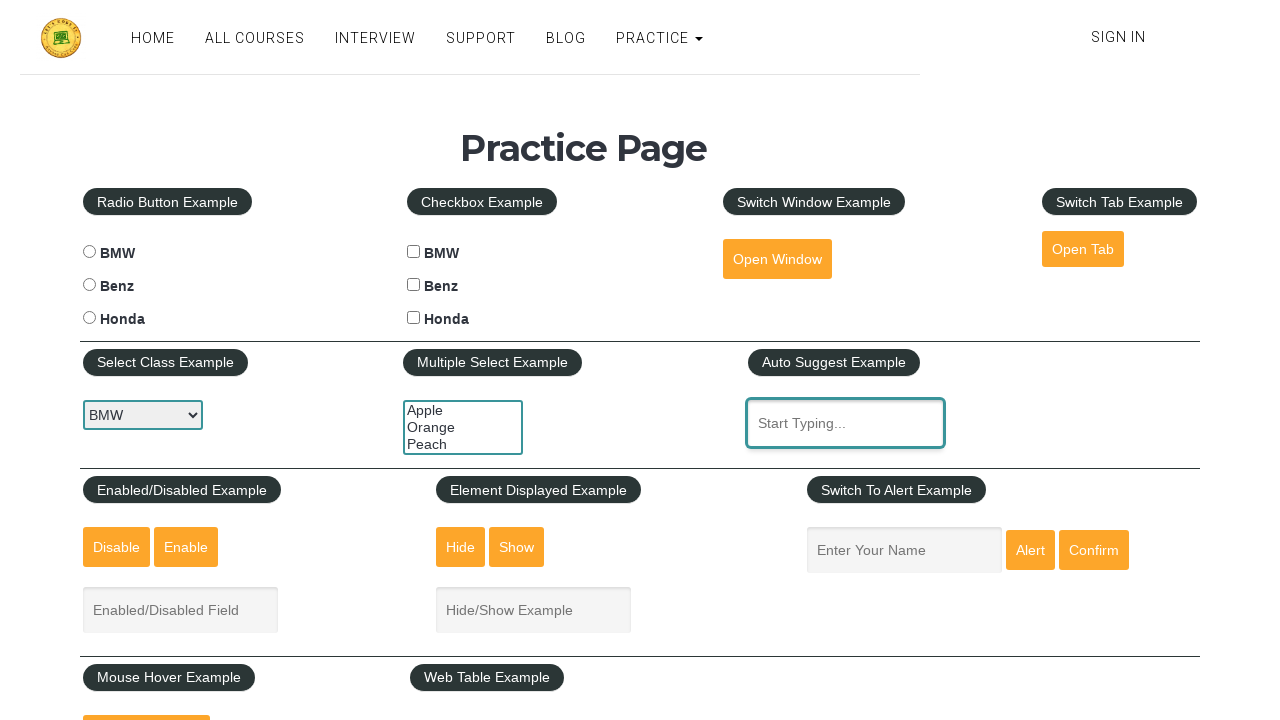

Entered second set of names into autosuggest field: 'Anushka Sunny Katrina => ' on #autosuggest
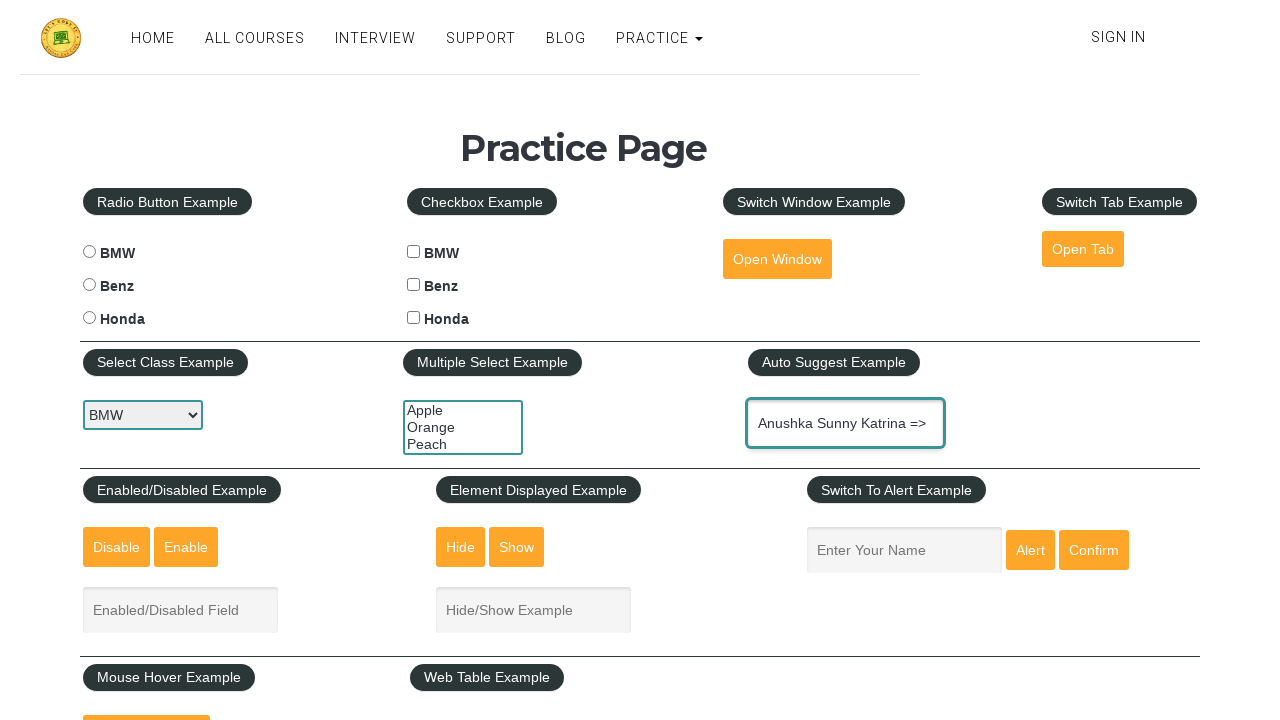

Filled autosuggest field with 'Cyber Success Pune' on #autosuggest
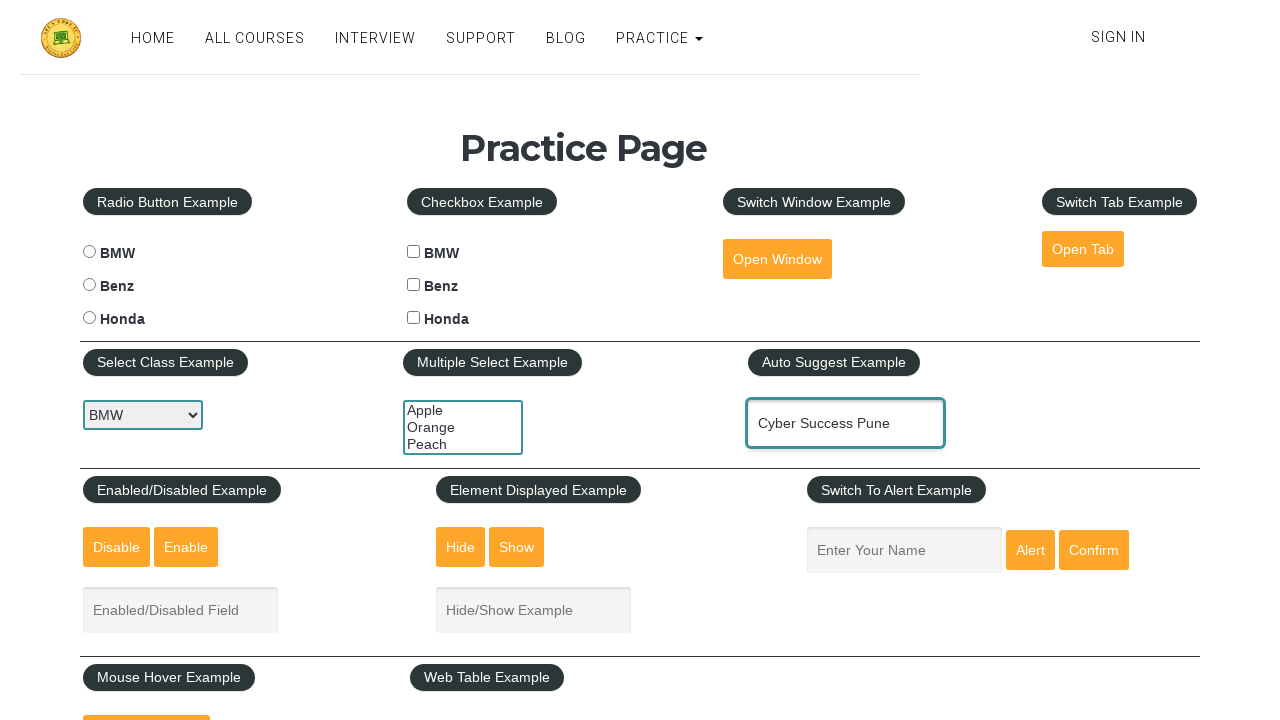

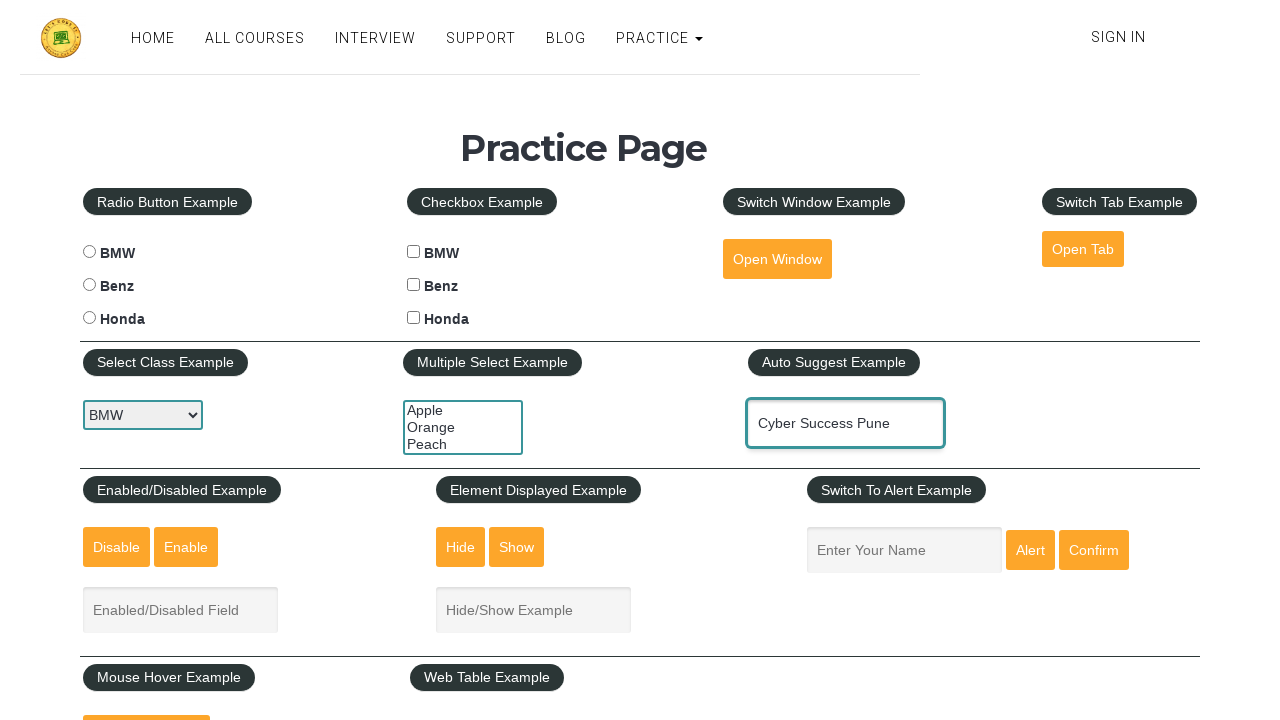